Tests selecting an option from a dropdown menu within an iframe on w3schools tryit page, then verifies the selection was successful

Starting URL: http://www.w3schools.com/tags/tryit.asp?filename=tryhtml_select

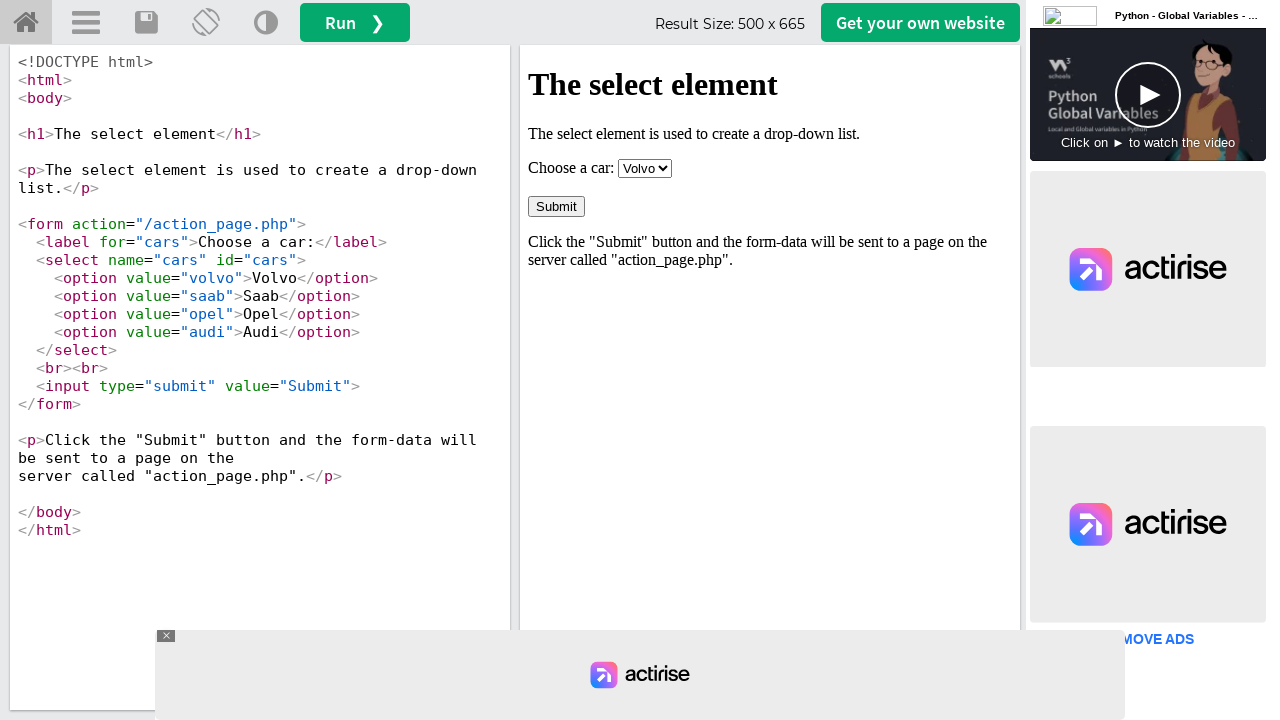

Waited for iframe#iframeResult to load
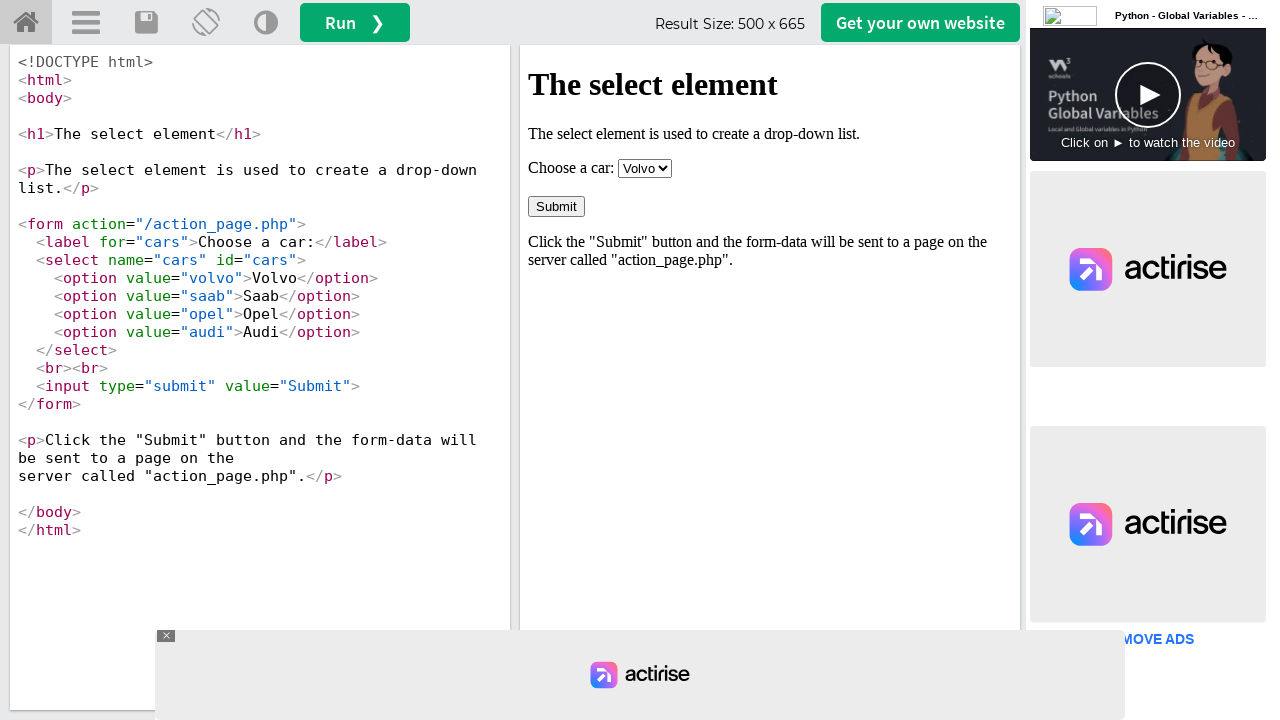

Located and switched to iframe#iframeResult
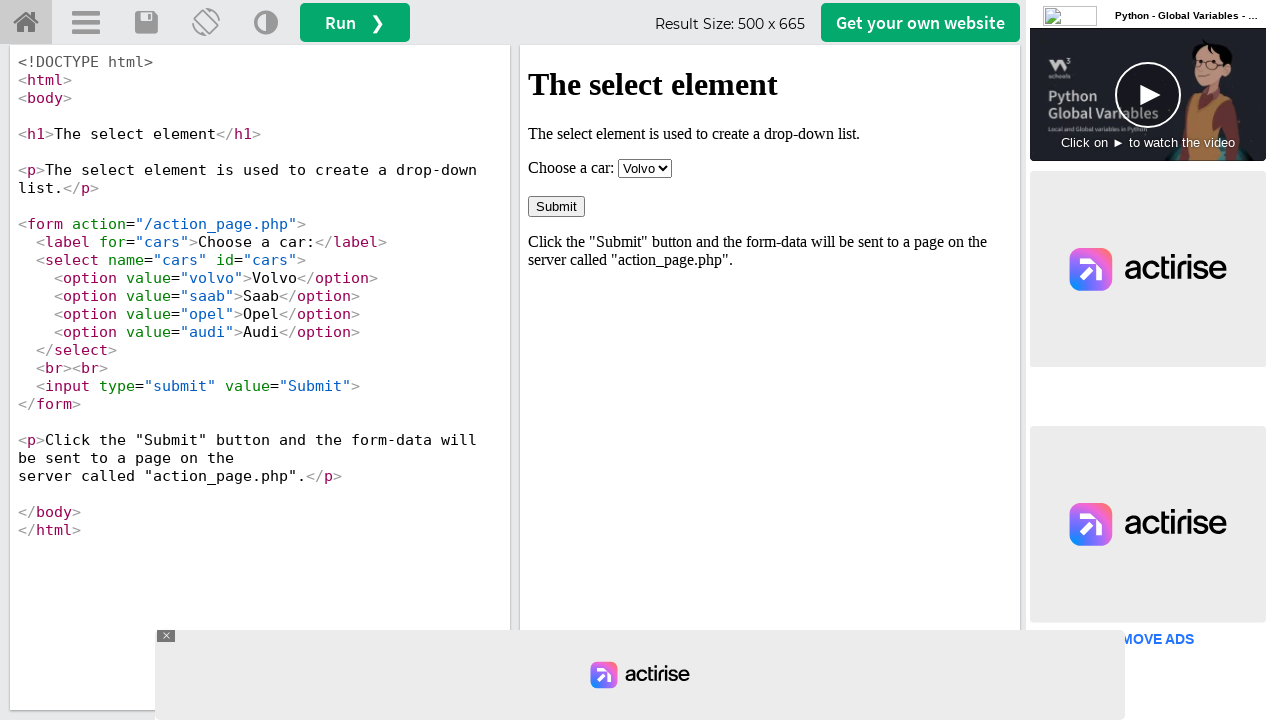

Waited for select dropdown to be available in iframe
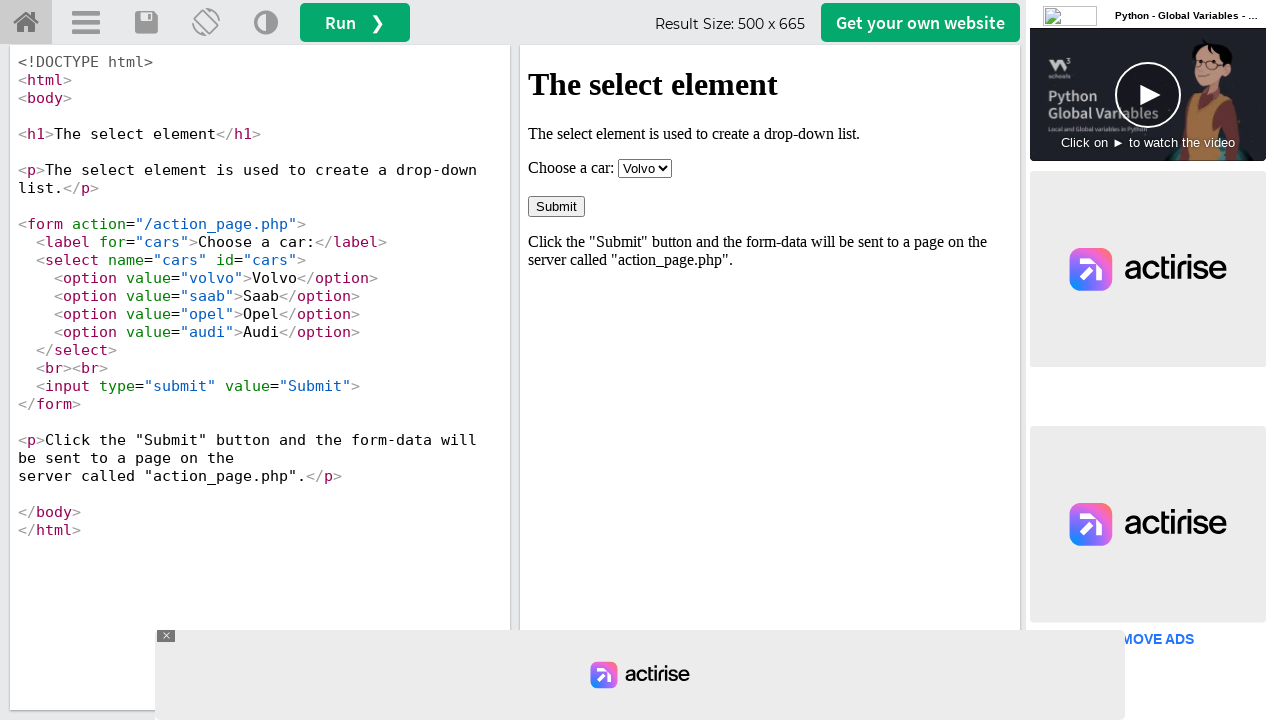

Selected 'Opel' from the dropdown menu on #iframeResult >> internal:control=enter-frame >> select
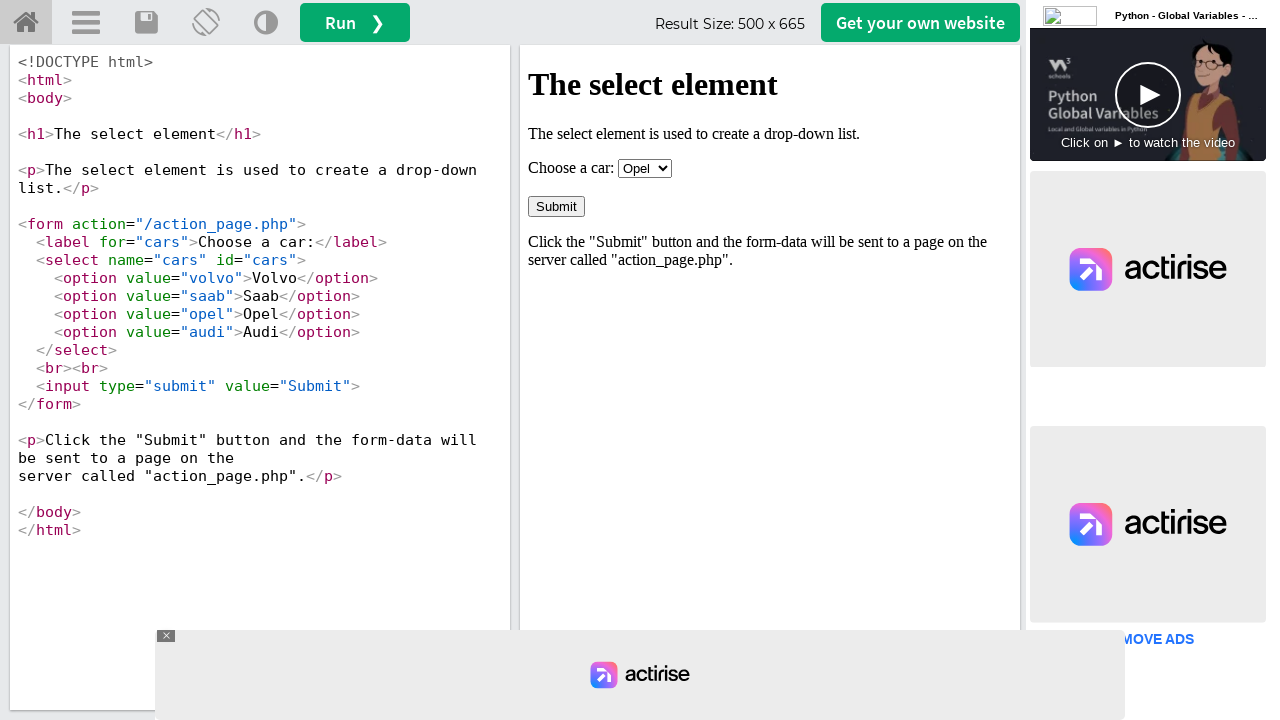

Waited 500ms to allow selection to complete
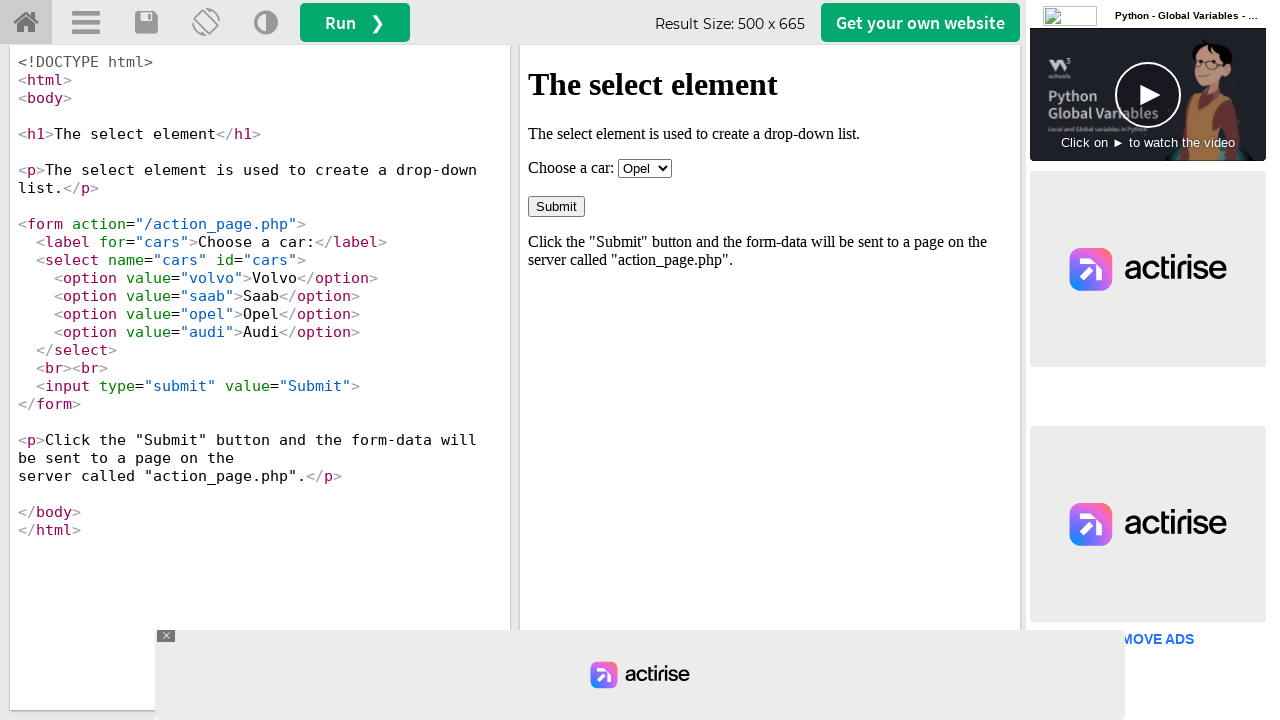

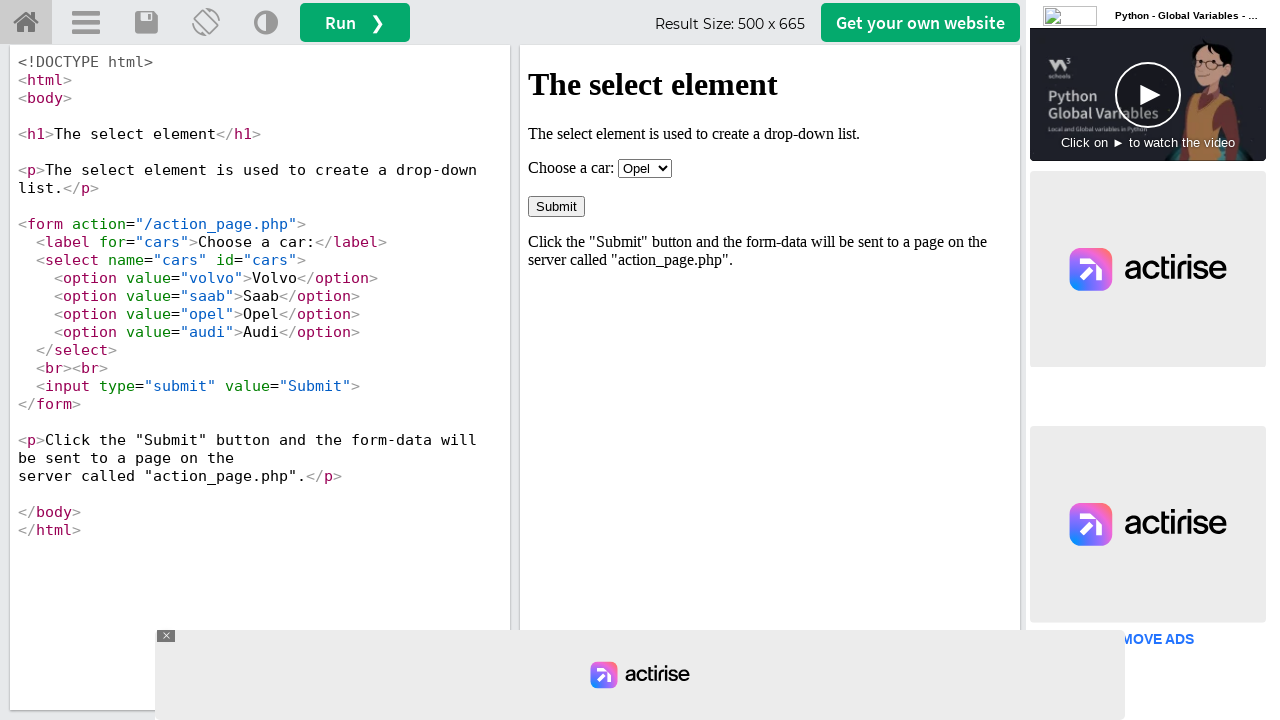